Navigates to the CURA Healthcare Service demo website and maximizes the browser window to verify the page loads correctly.

Starting URL: https://katalon-demo-cura.herokuapp.com/

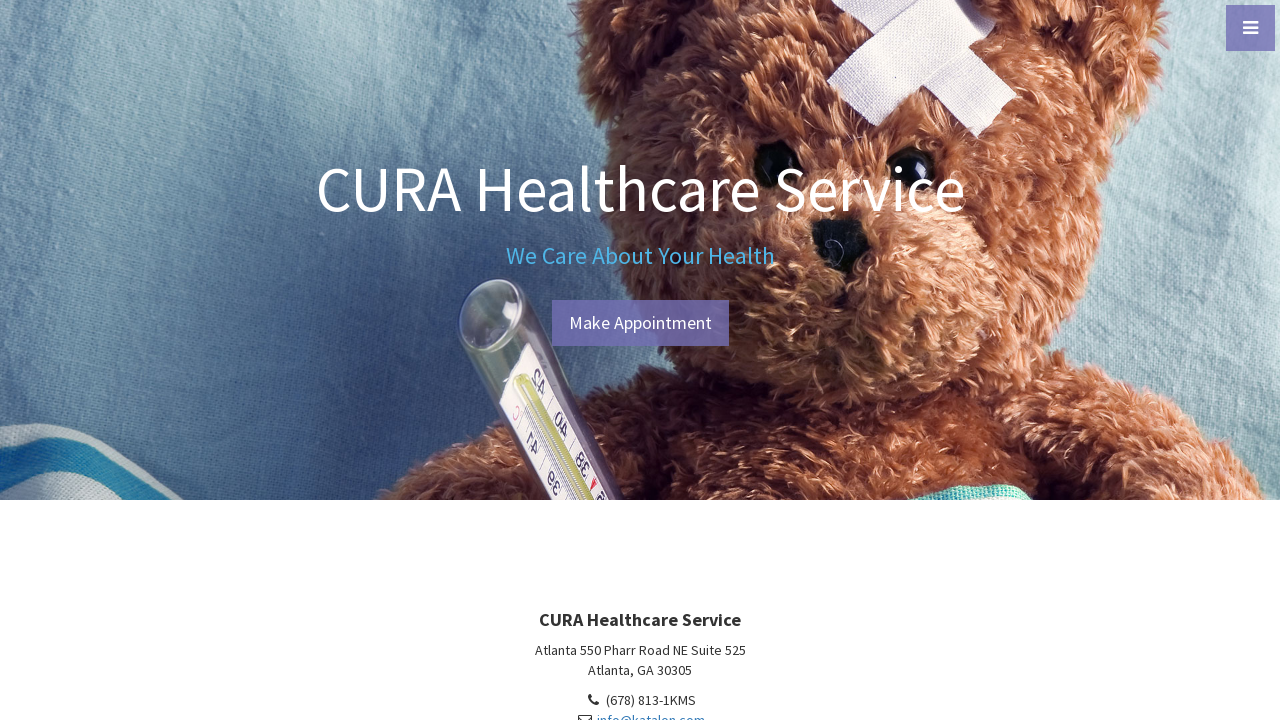

Set viewport size to 1920x1080
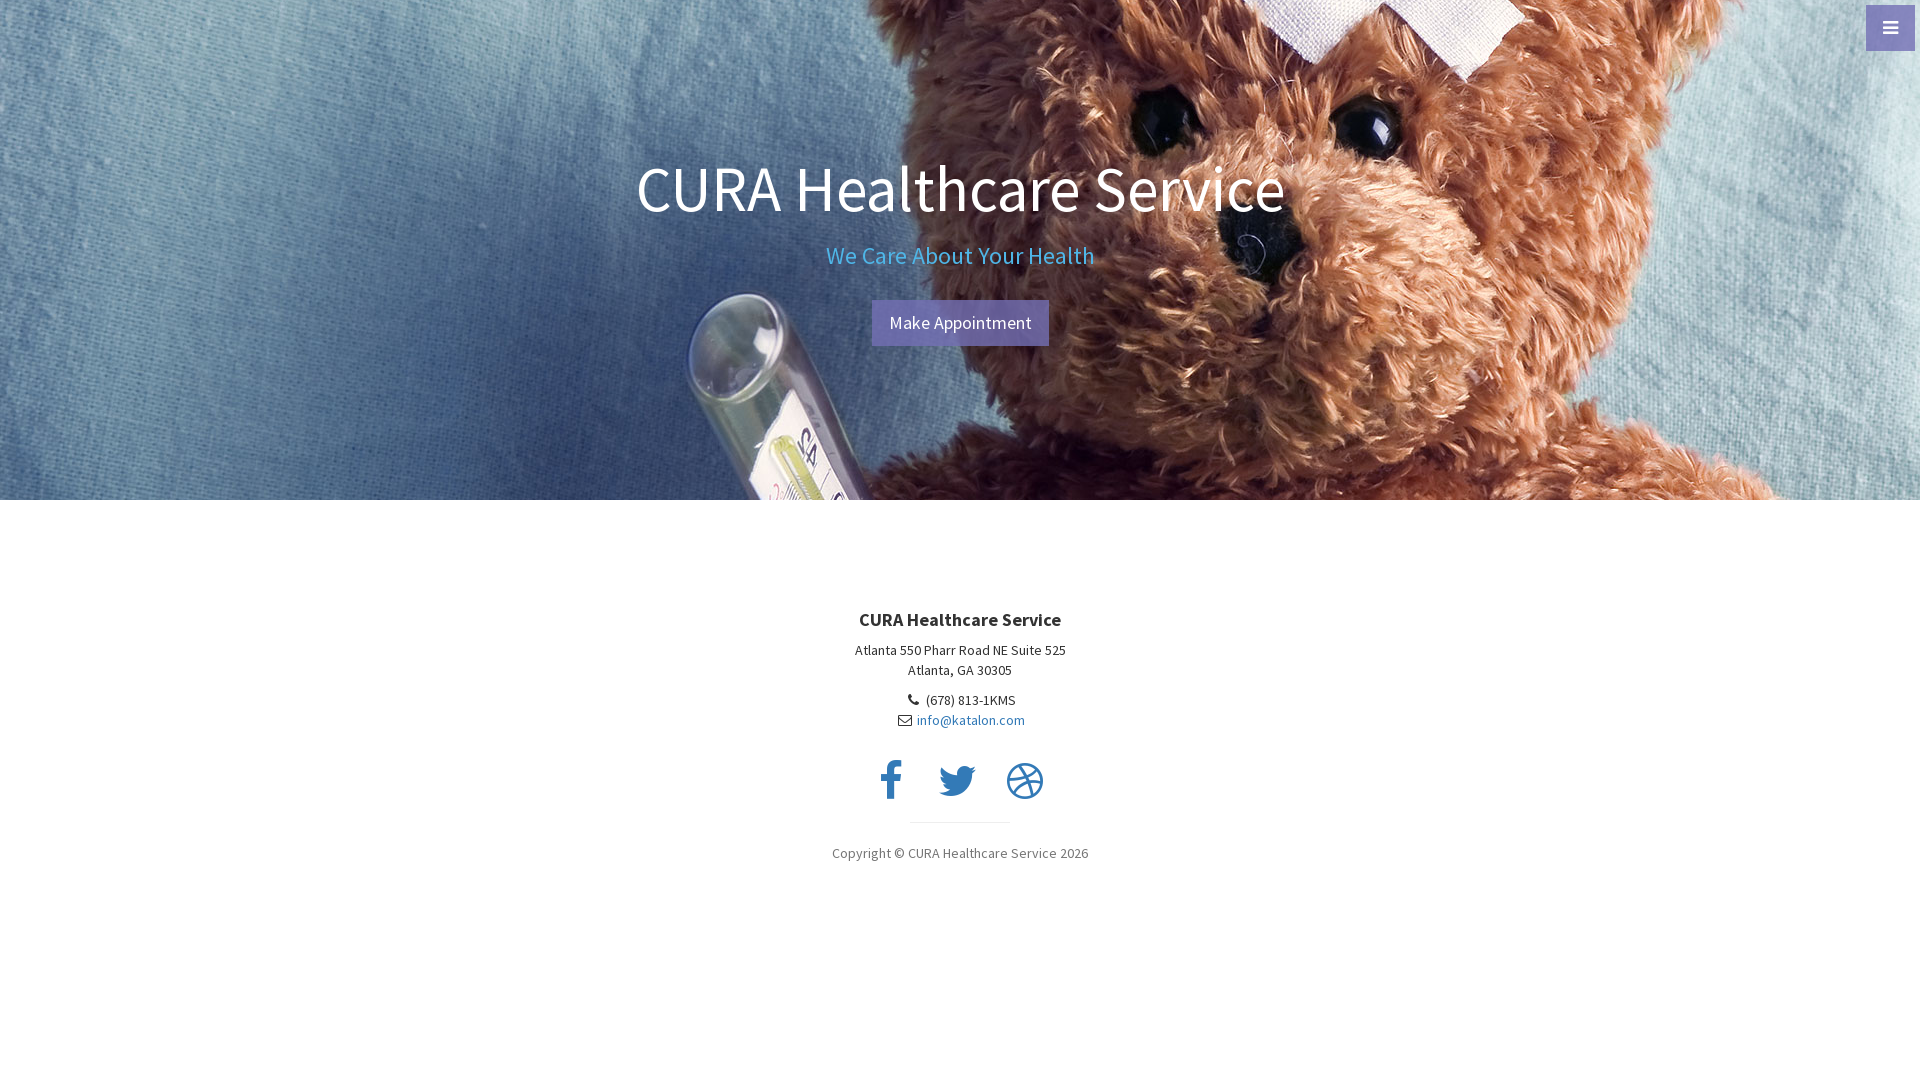

Page fully loaded (DOM content loaded)
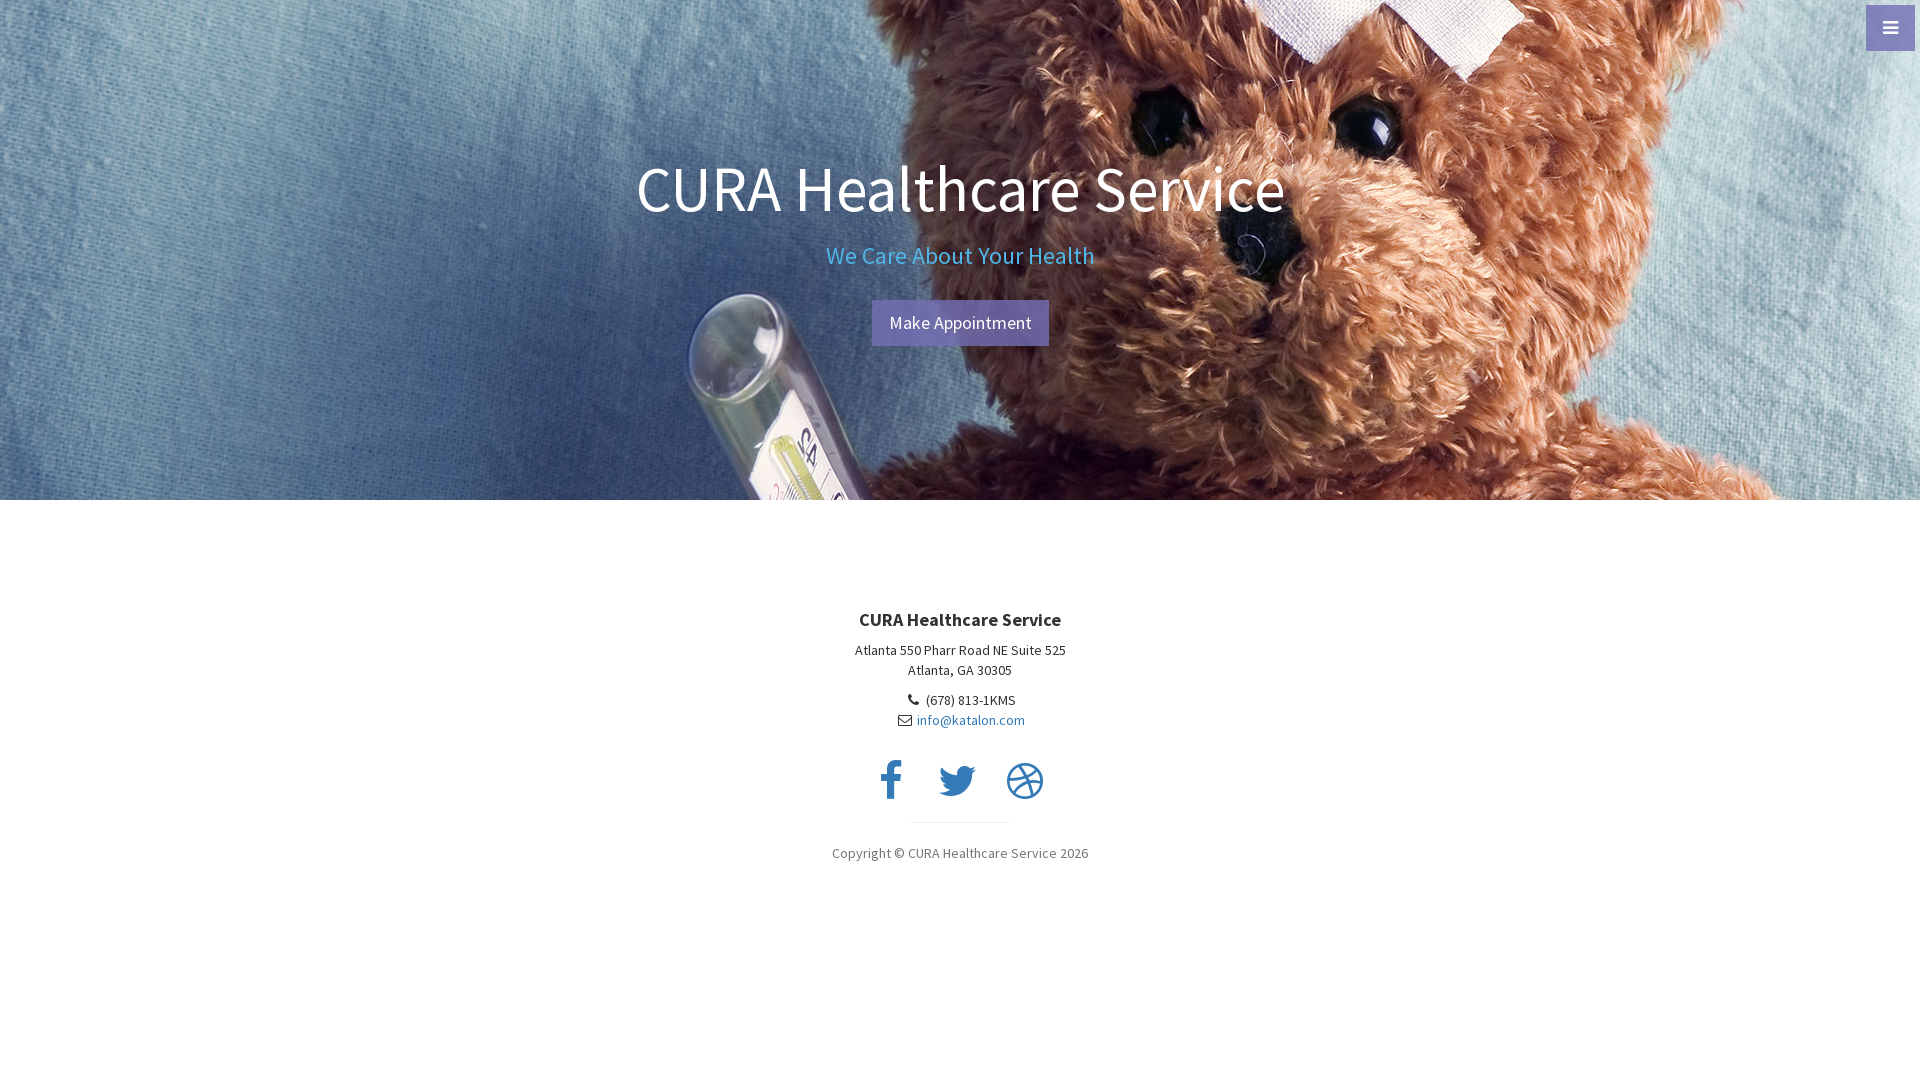

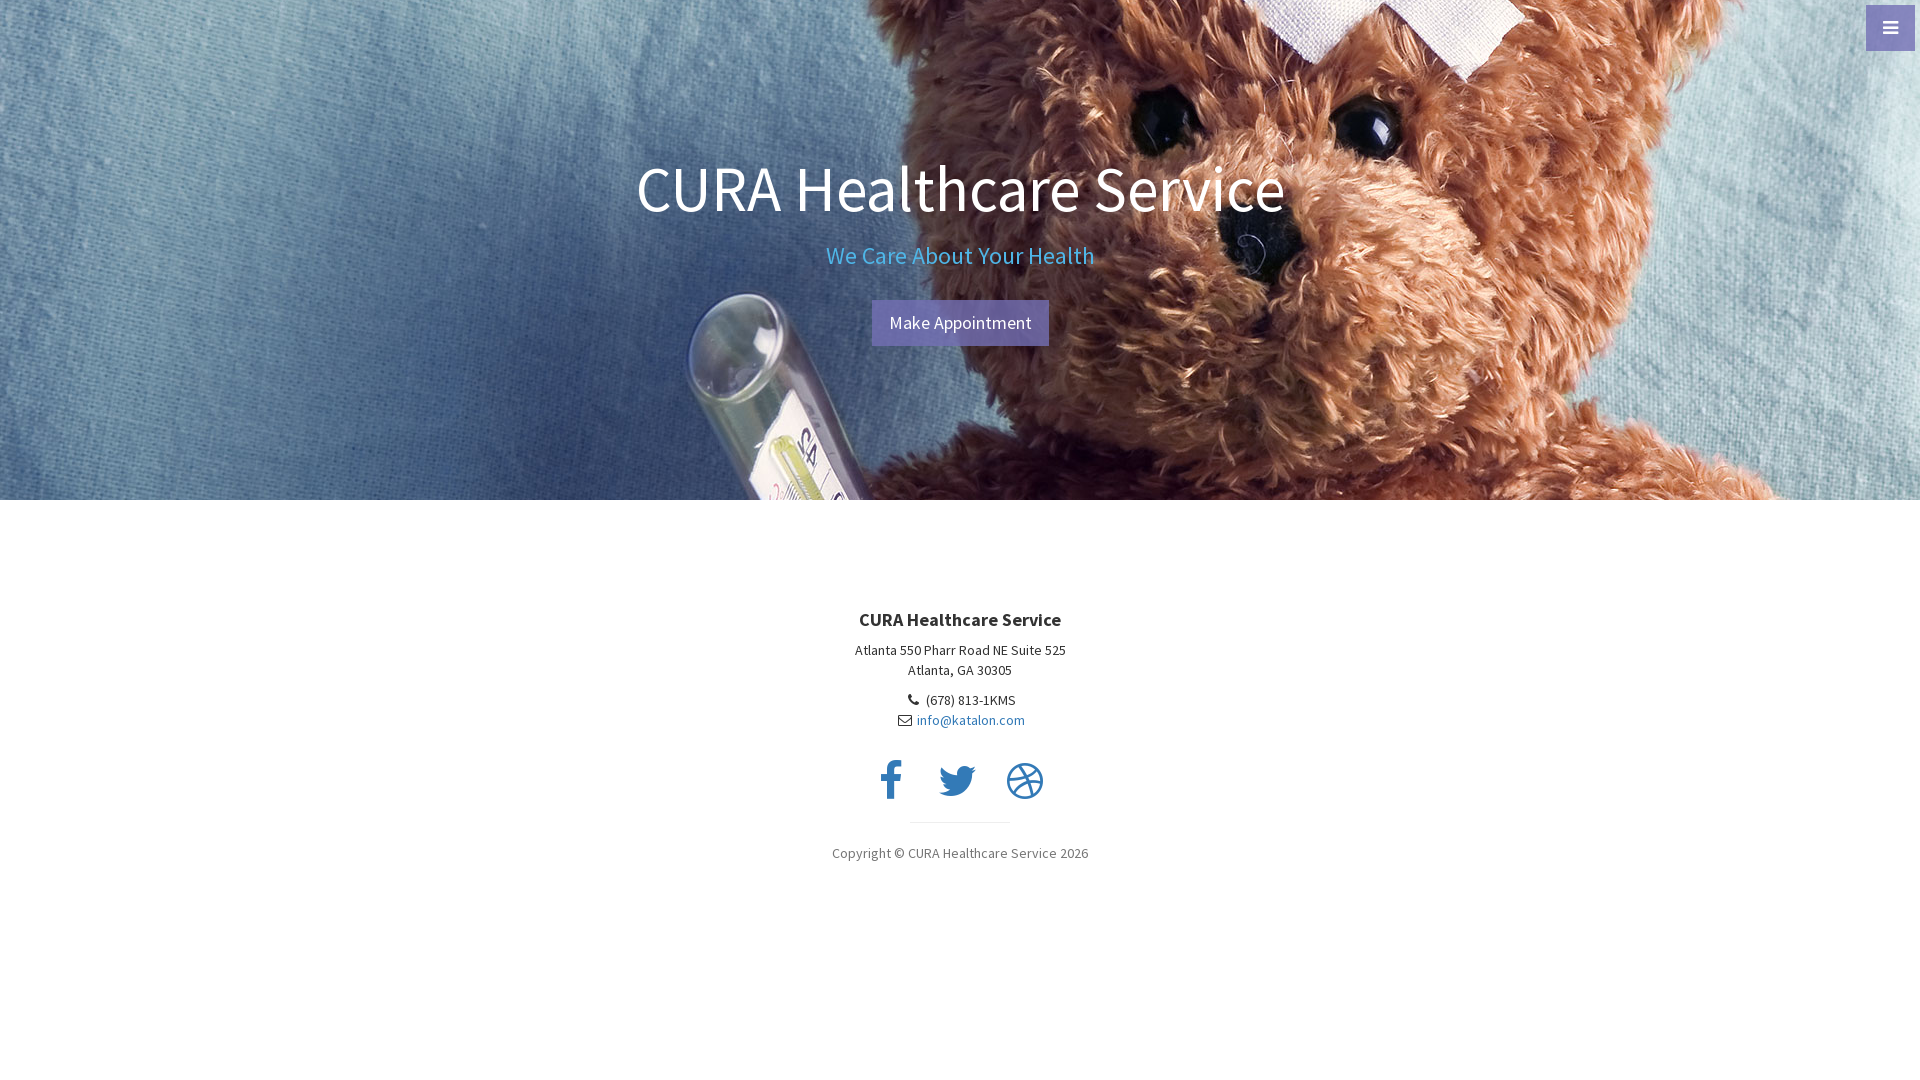